Tests dropdown functionality by clicking dropdown button and verifying dropdown content appears

Starting URL: https://www.uni-rostock.de/

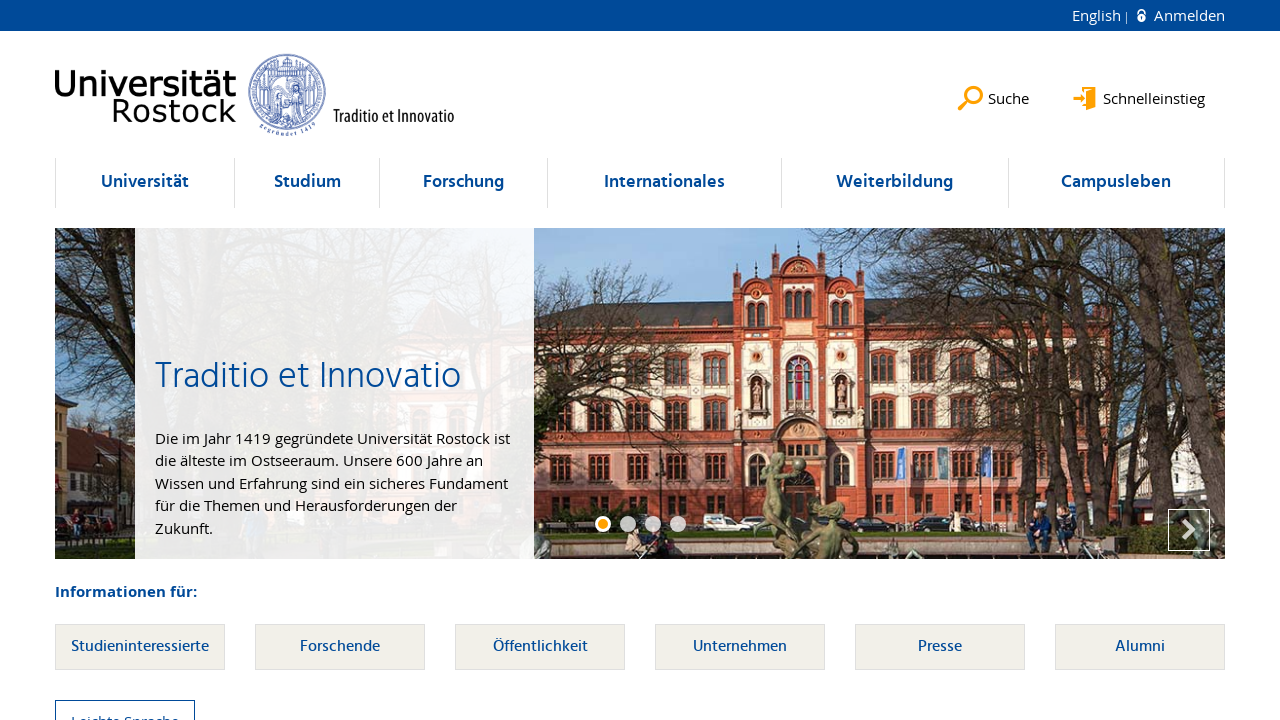

Clicked dropdown button to open navigation menu at (145, 183) on li[data-dropdown='true'] > button >> nth=0
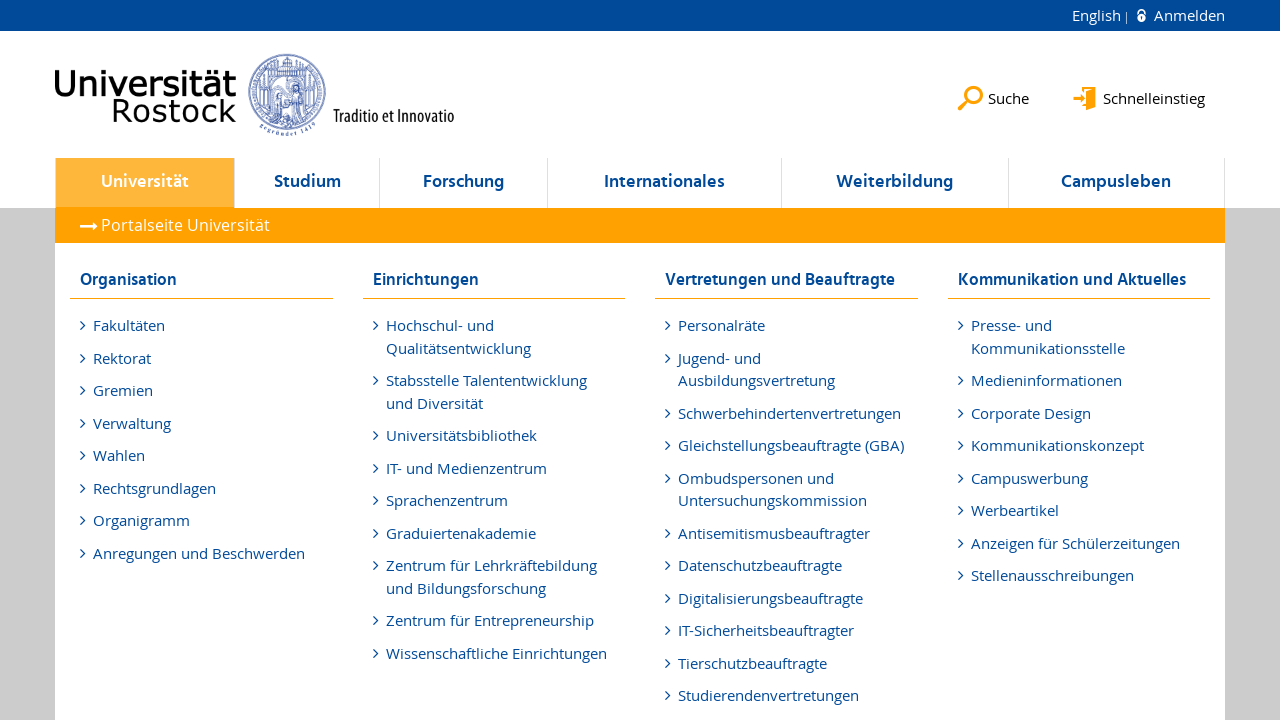

Waited for dropdown content to become visible
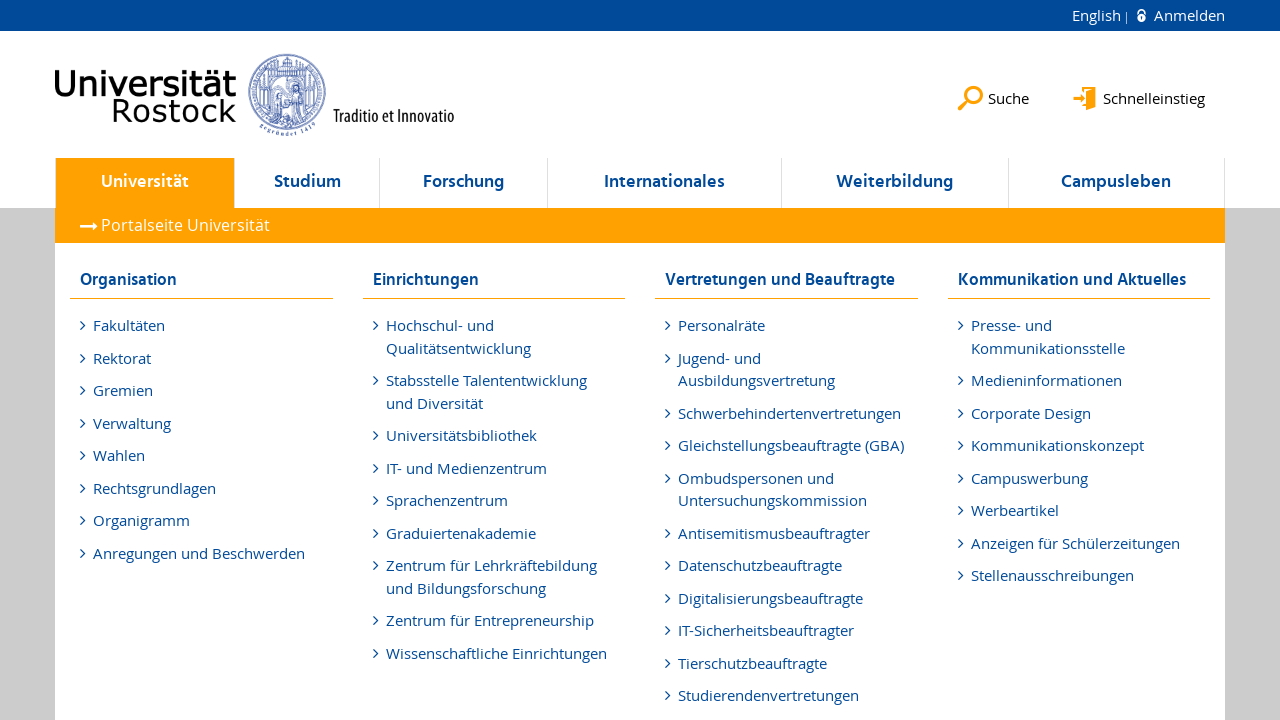

Verified dropdown content is visible
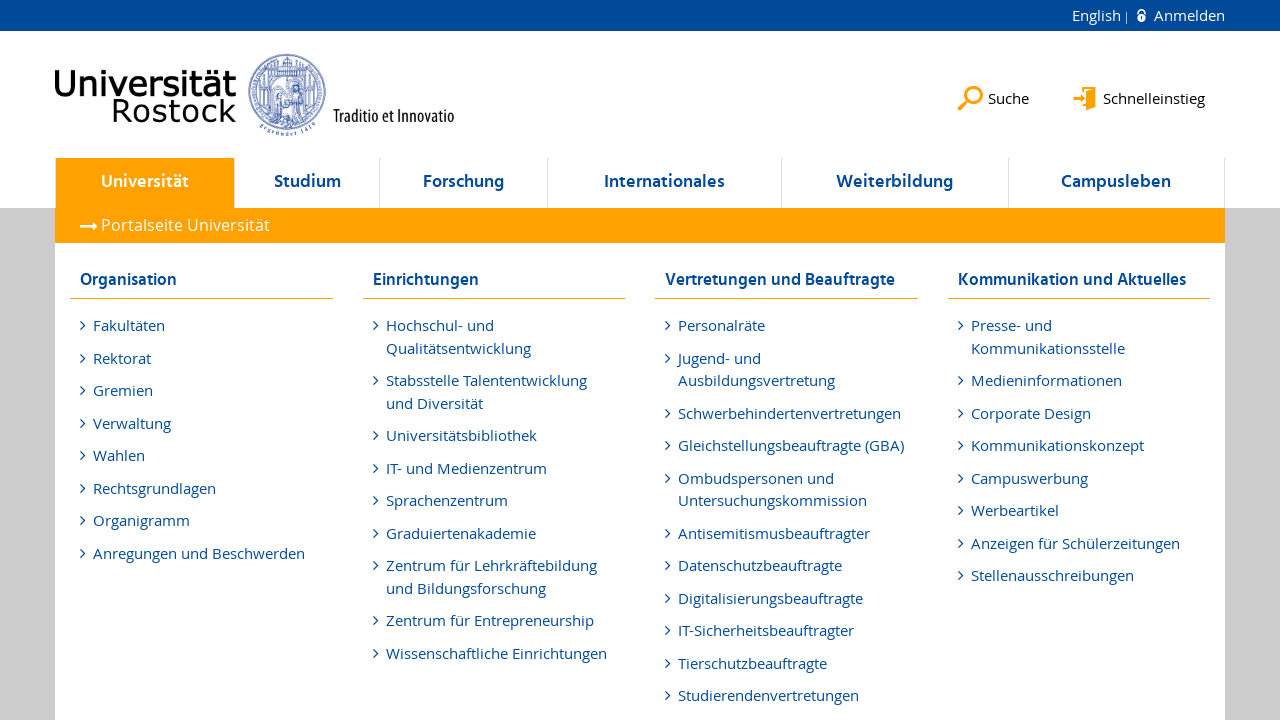

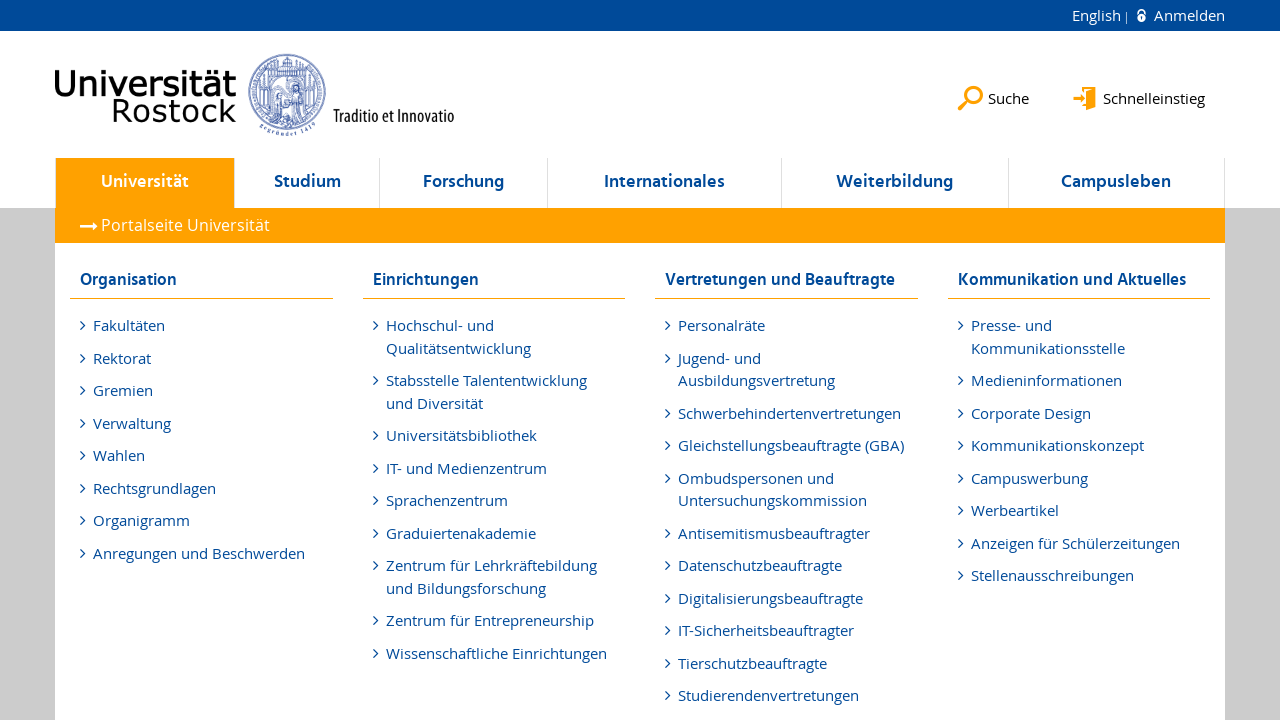